Tests password input by entering a password and verifying the value

Starting URL: https://bonigarcia.dev/selenium-webdriver-java/web-form.html

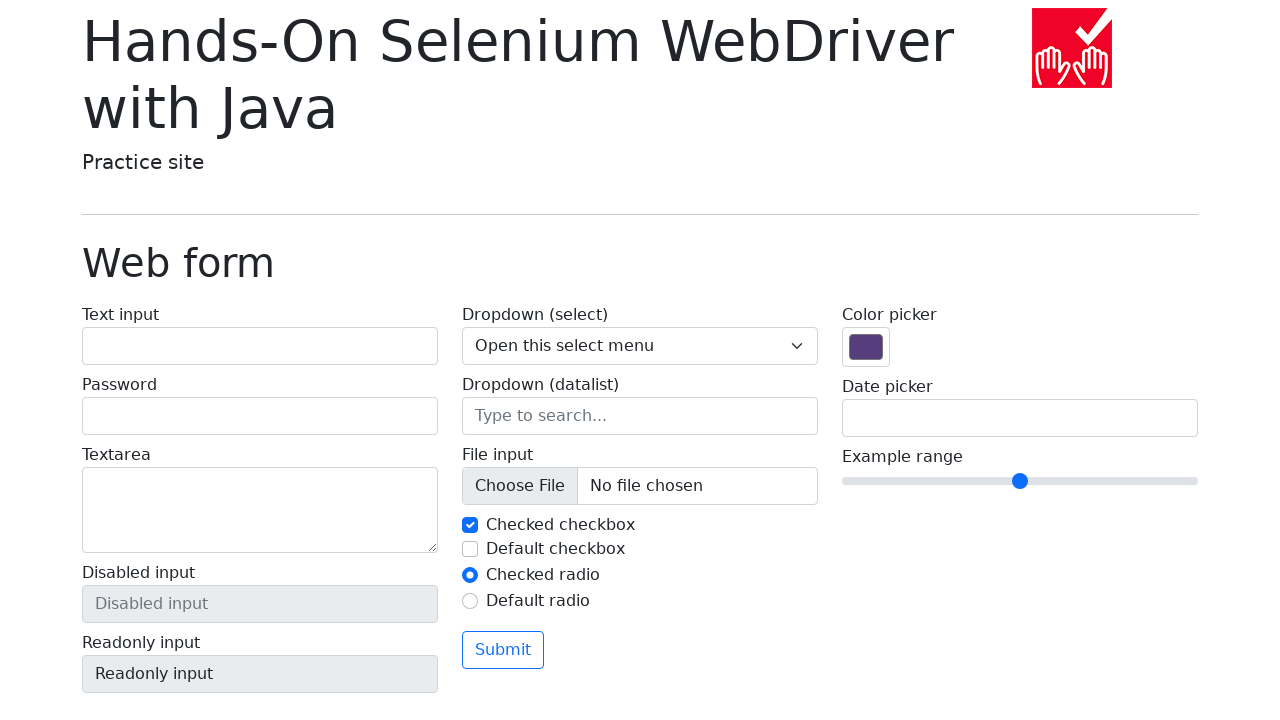

Entered password '123456' into password input field on input[type='password']
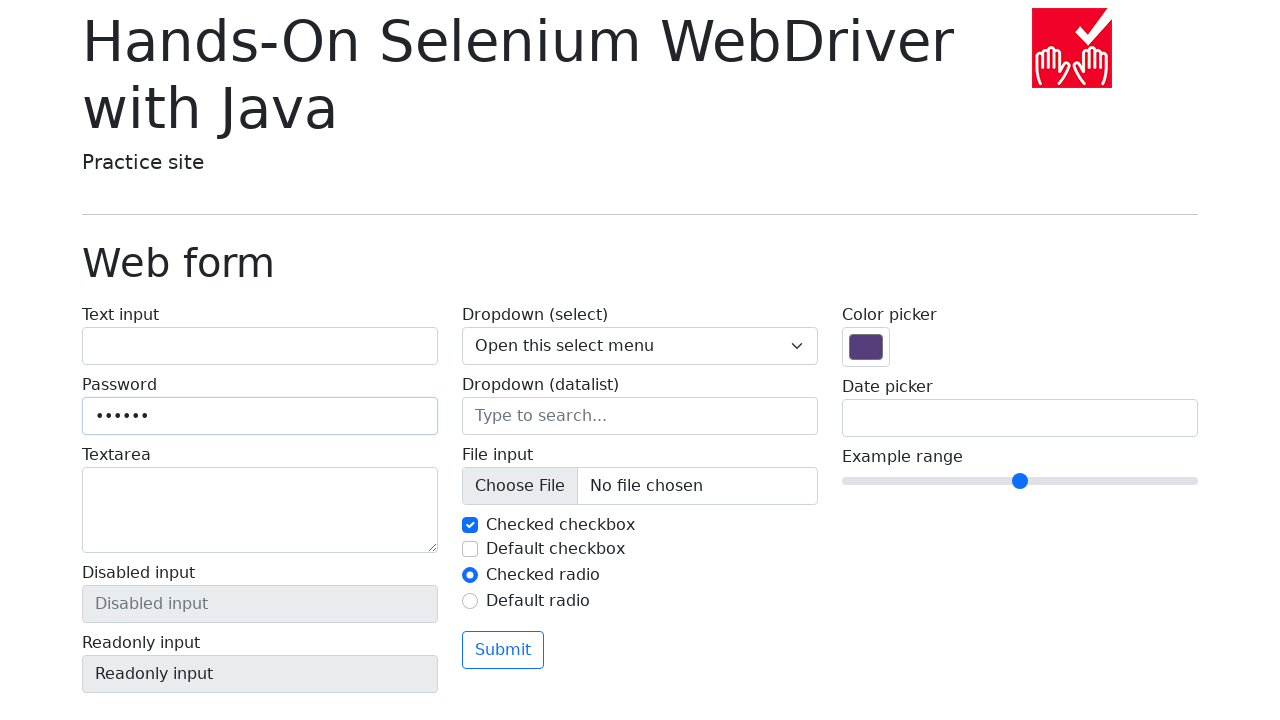

Retrieved password value from input field
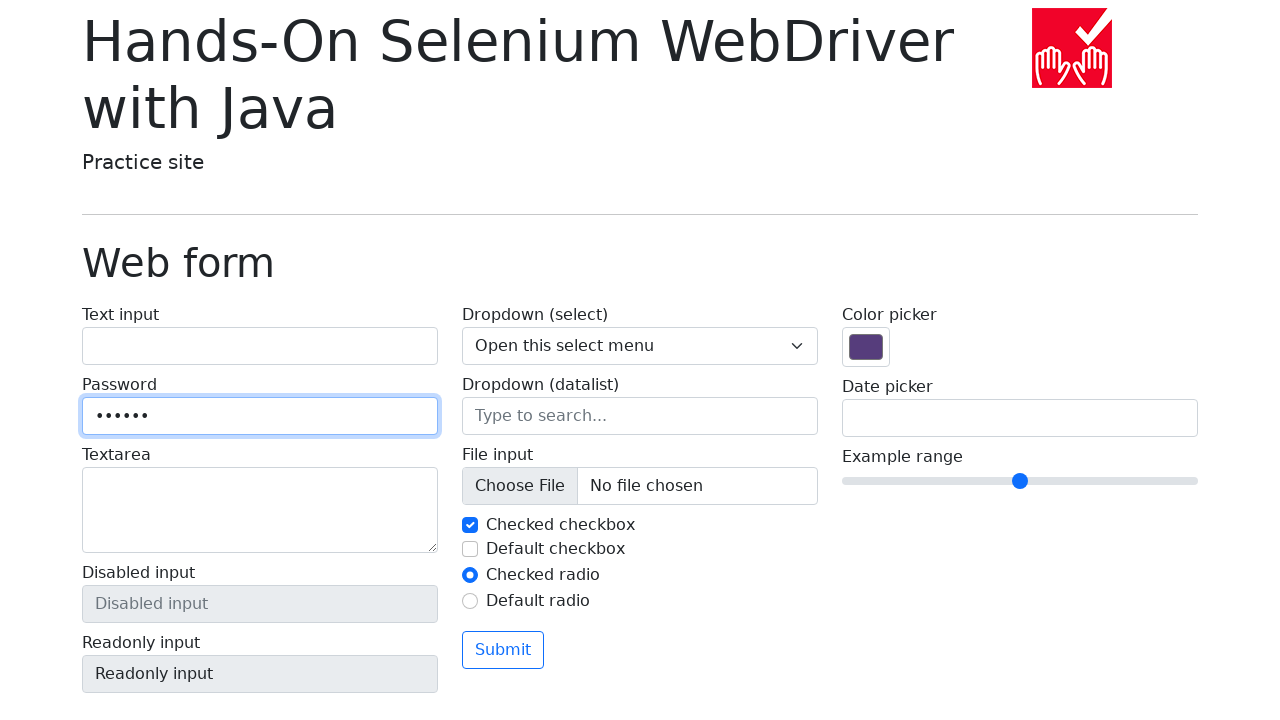

Verified password value matches expected '123456'
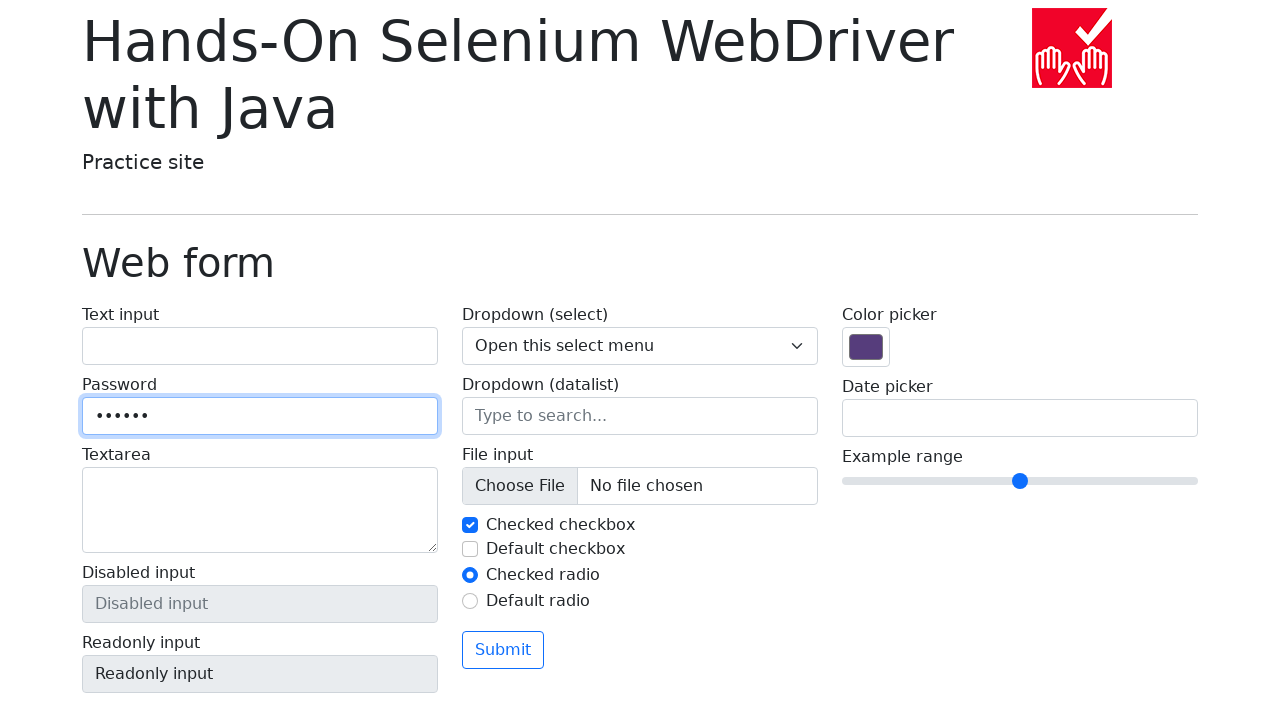

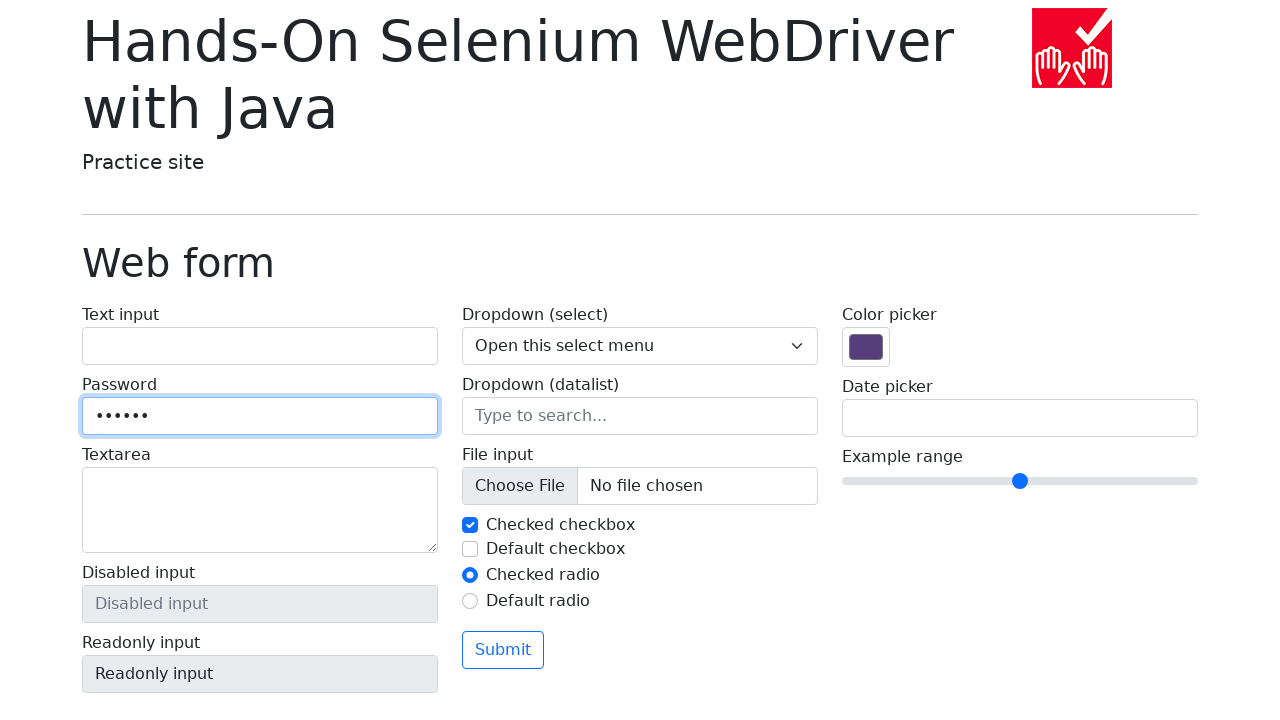